Checks that an element contains specific text content

Starting URL: http://guinea-pig.webdriver.io/

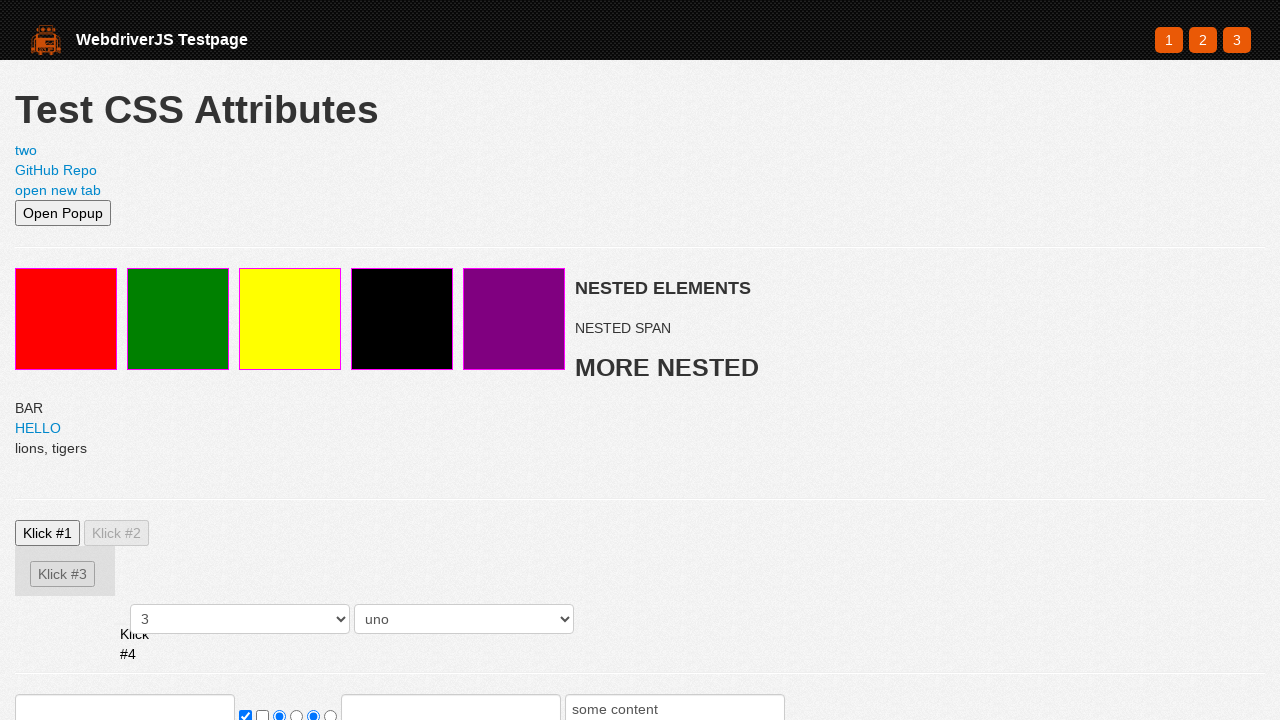

Navigated to starting URL http://guinea-pig.webdriver.io/
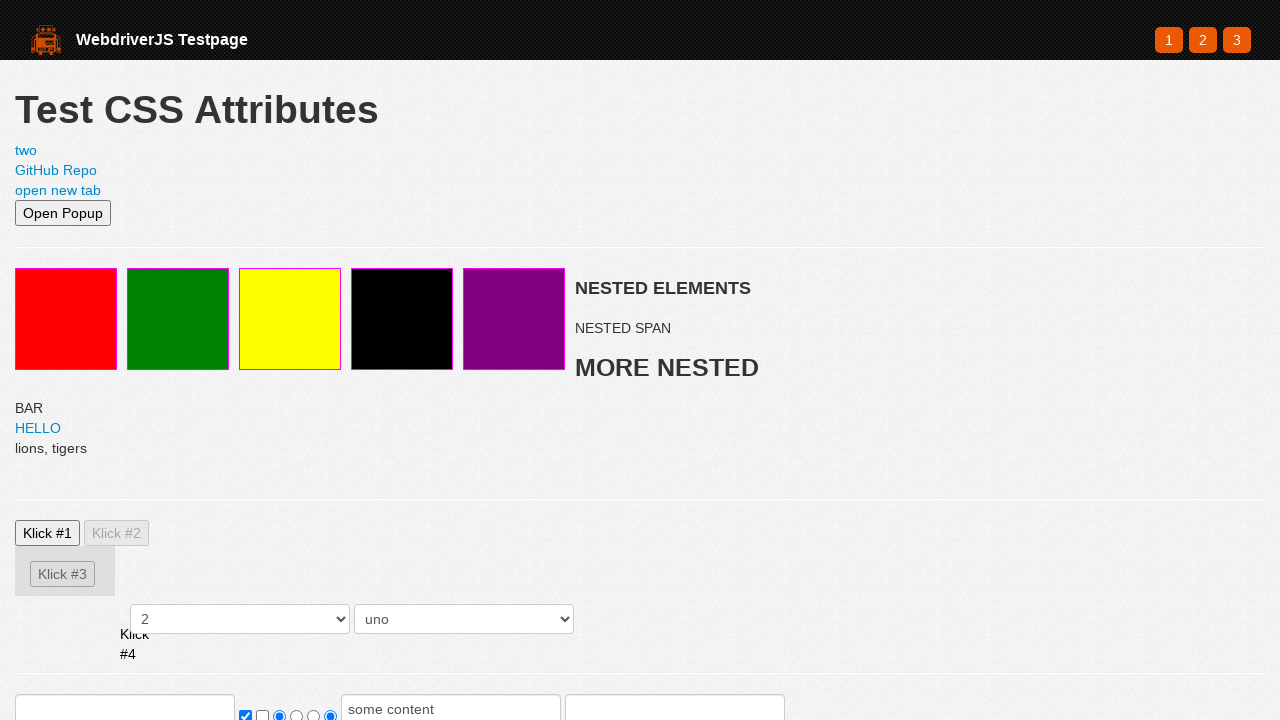

Verified that element #secondPageLink contains text 'two'
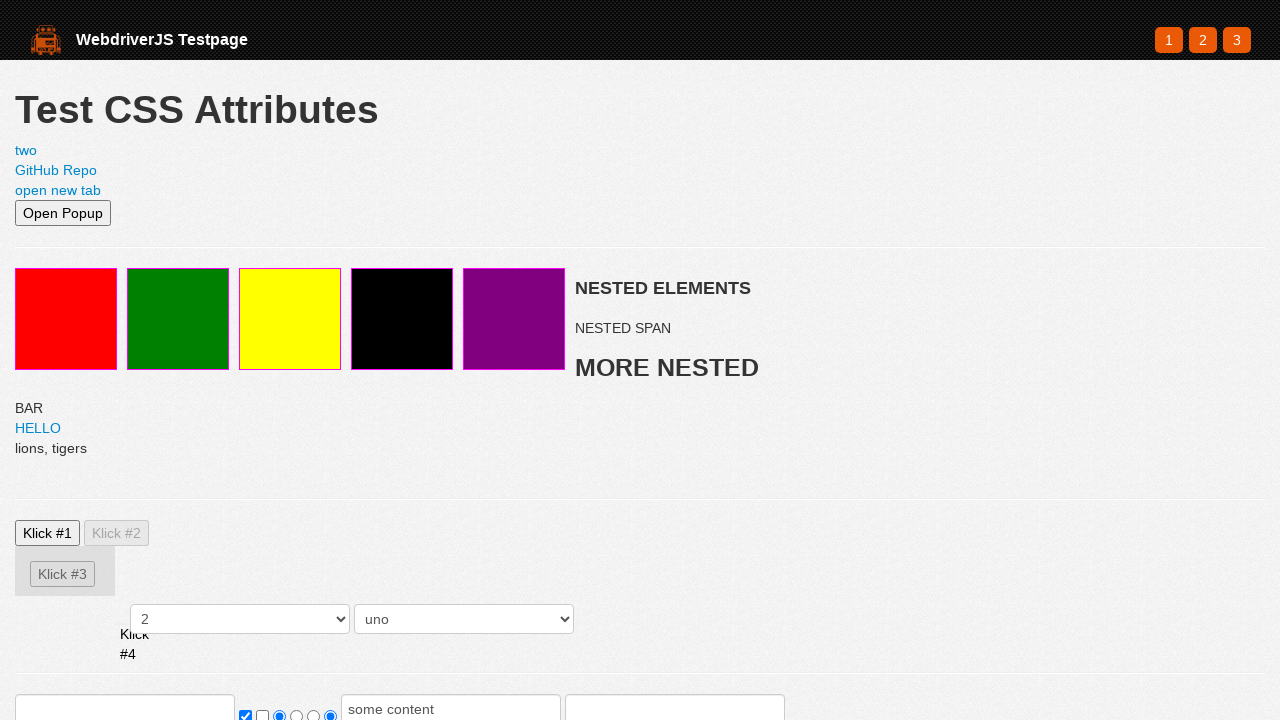

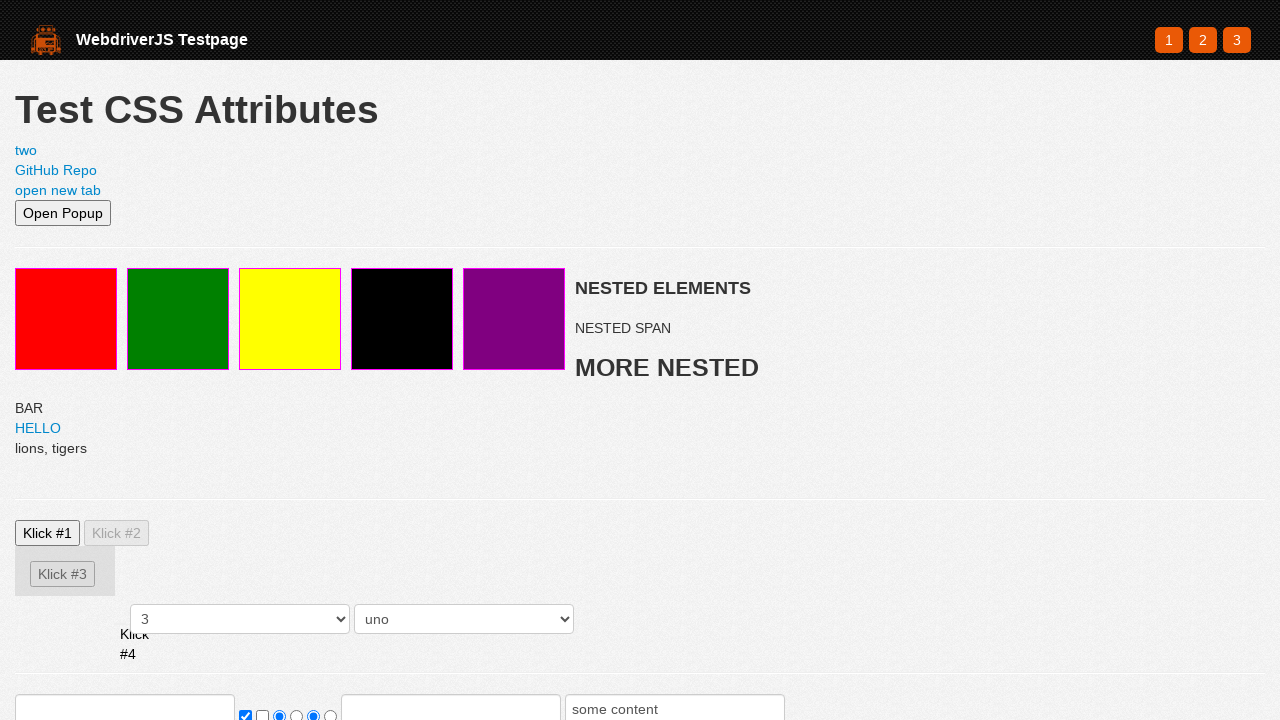